Tests hover functionality by hovering over three images and verifying that the corresponding user names become visible on each hover action.

Starting URL: https://practice.cydeo.com/hovers

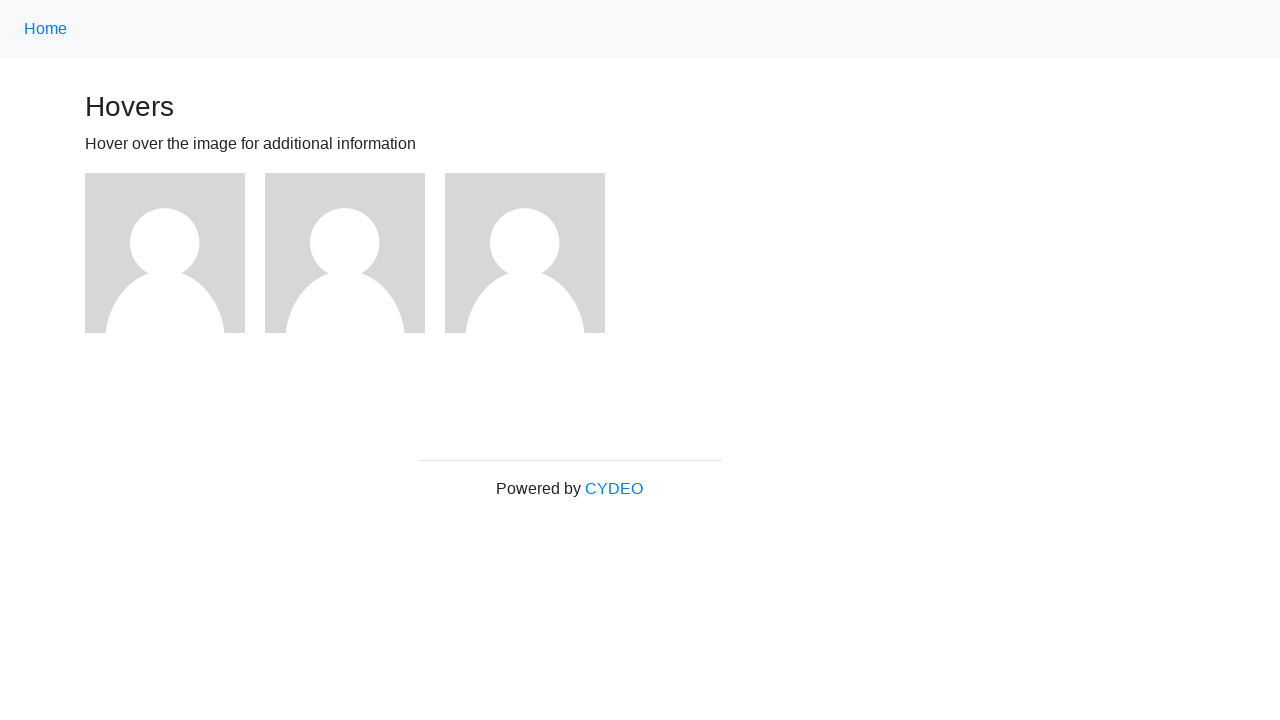

Hovered over first image at (165, 253) on (//img)[1]
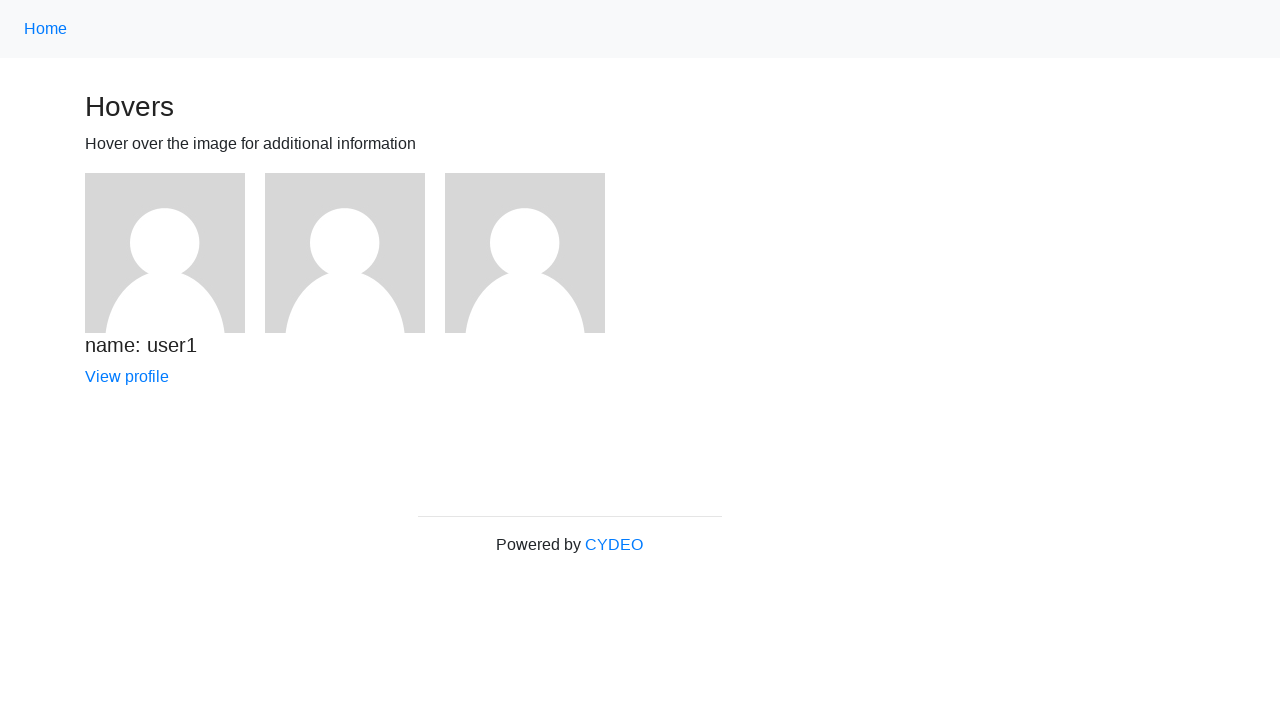

Verified user1 name became visible after hovering over first image
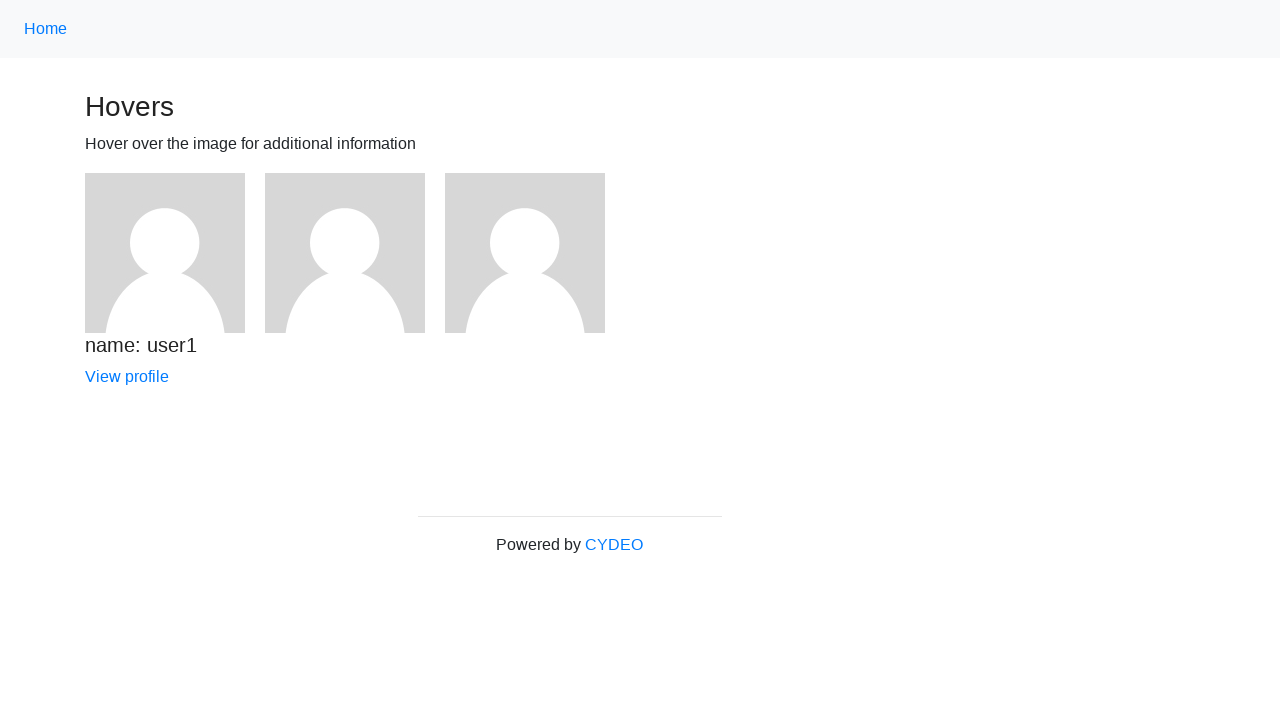

Hovered over second image at (345, 253) on (//img)[2]
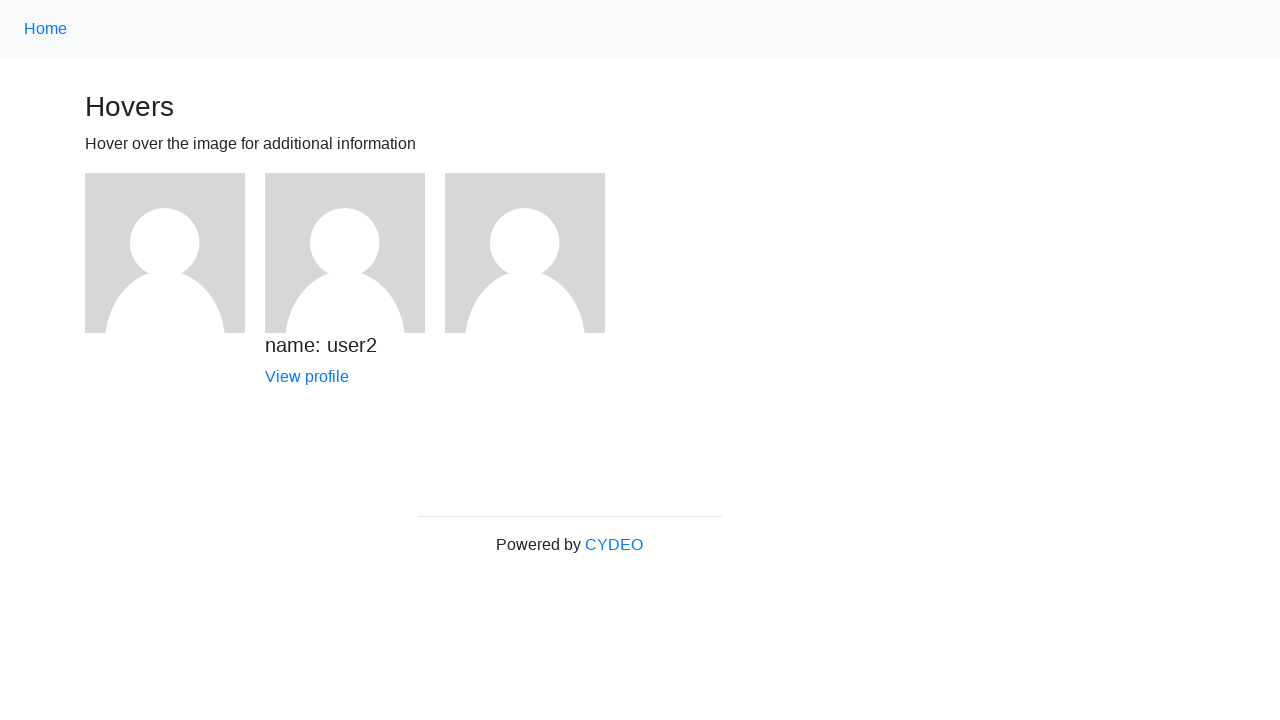

Verified user2 name became visible after hovering over second image
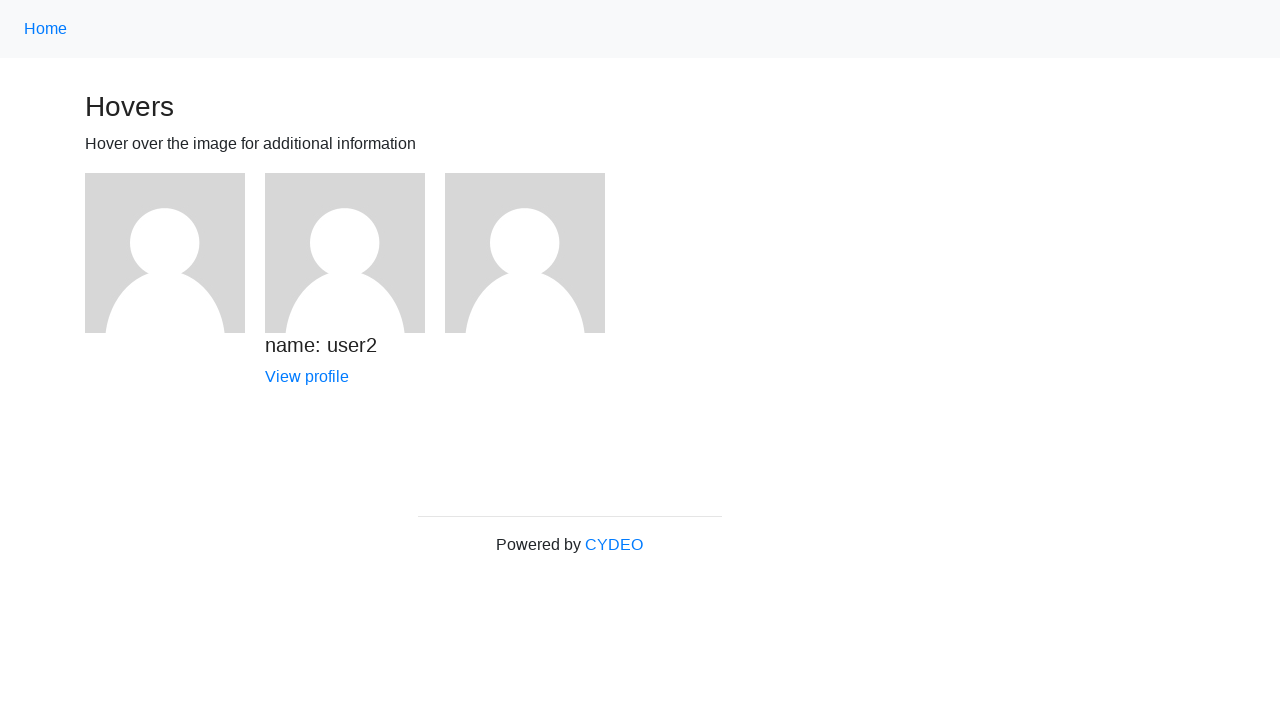

Hovered over third image at (525, 253) on (//img)[3]
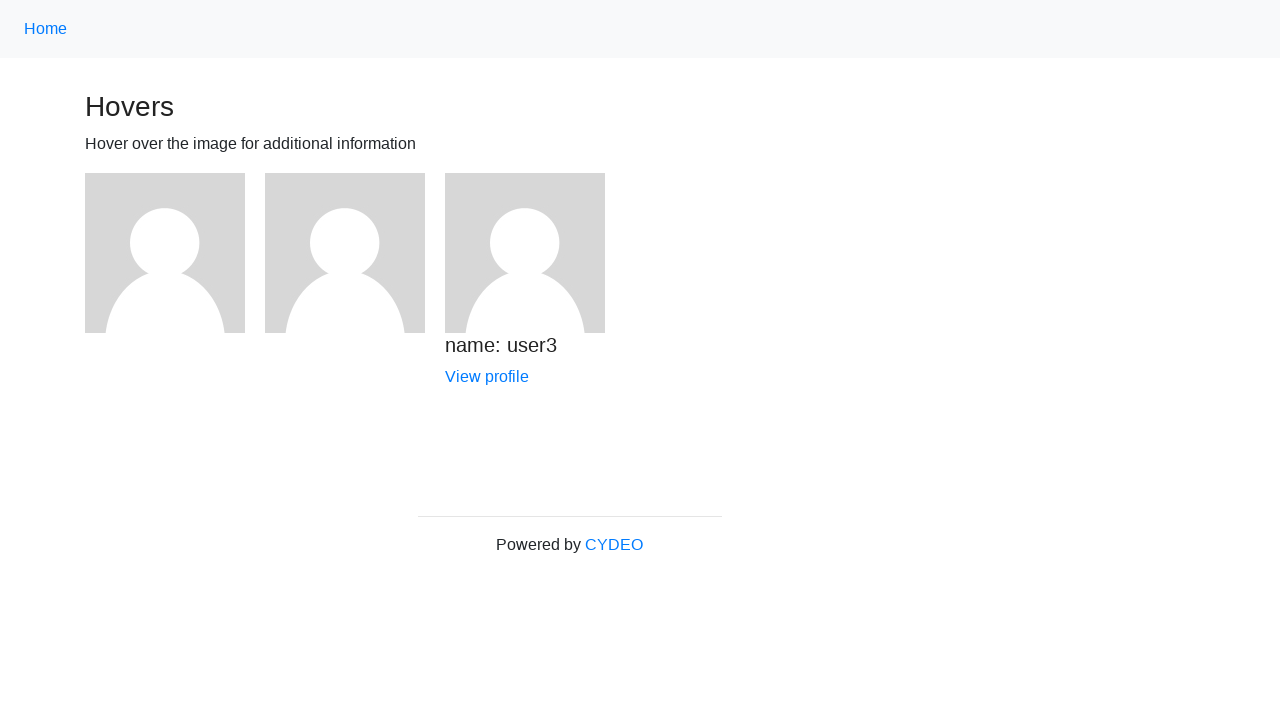

Verified user3 name became visible after hovering over third image
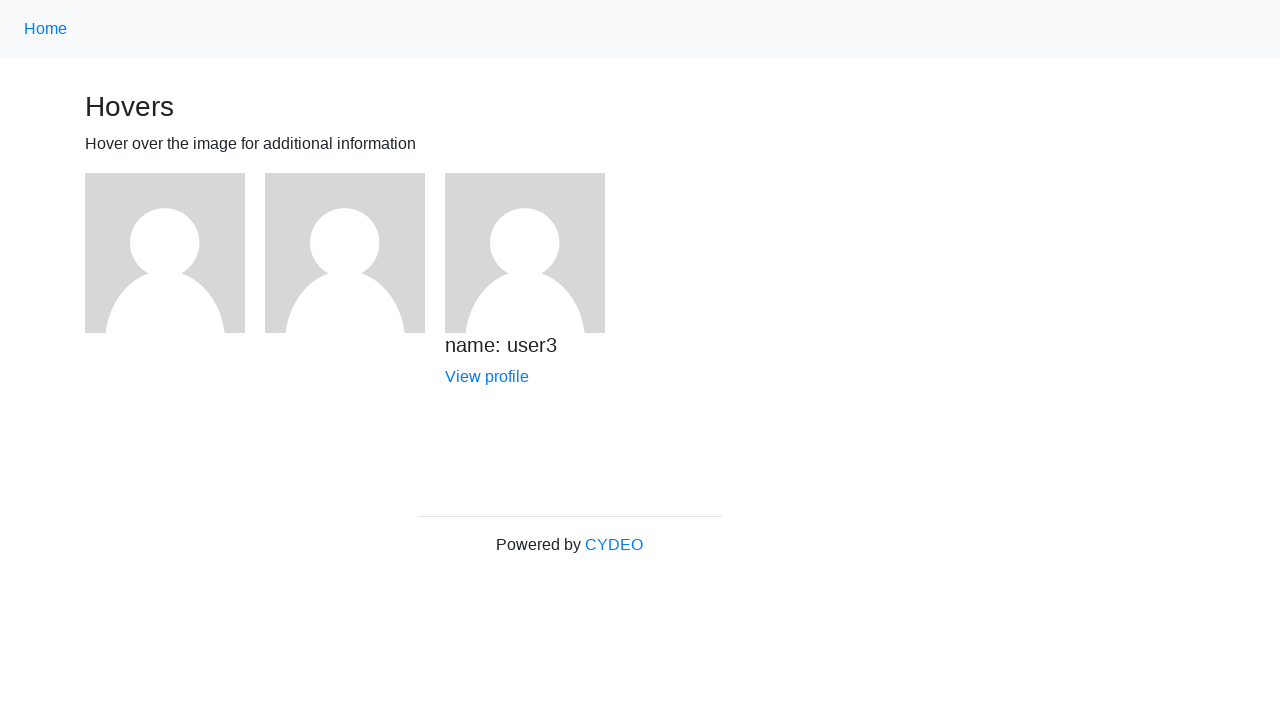

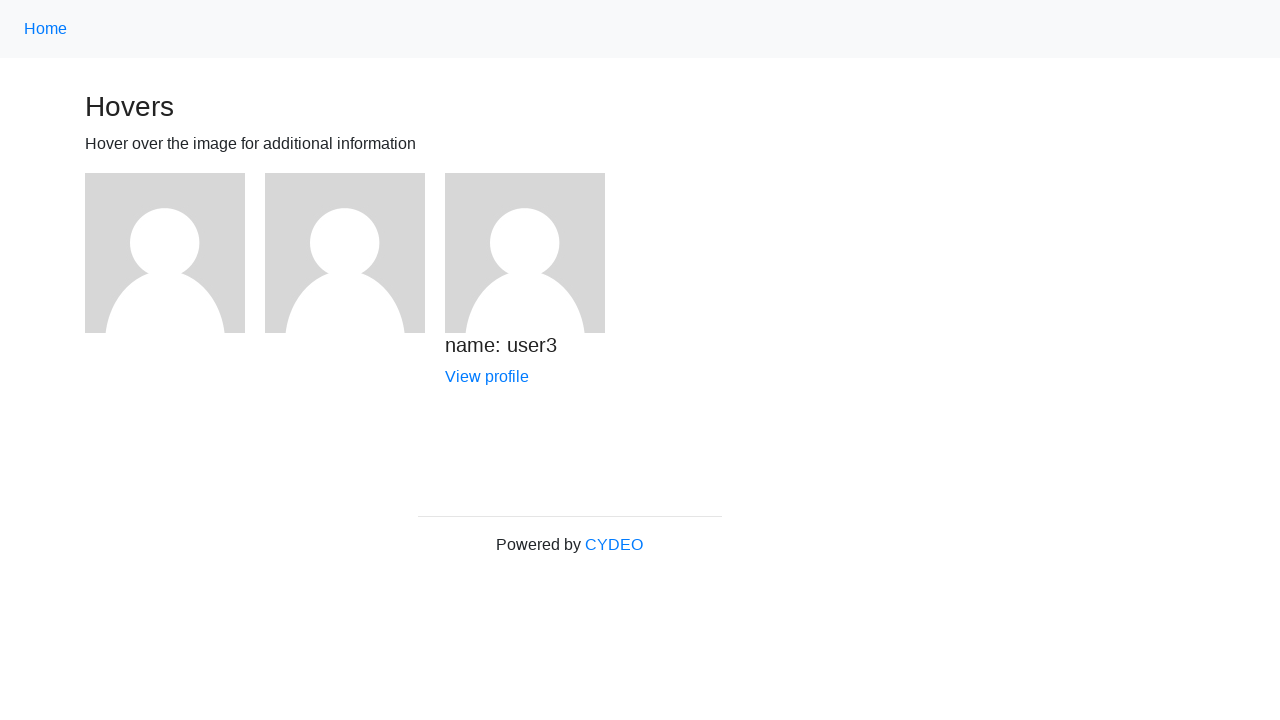